Tests marking all todo items as completed using the toggle all checkbox

Starting URL: https://demo.playwright.dev/todomvc

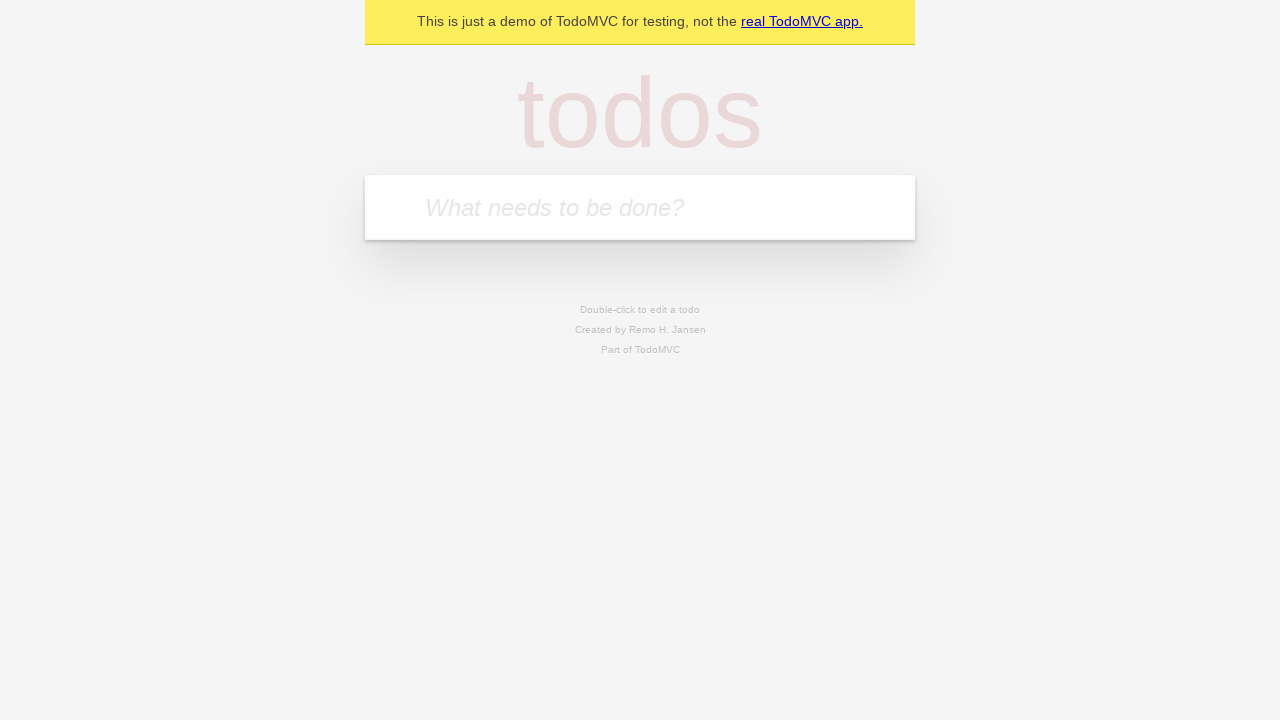

Filled todo input with 'buy some cheese' on internal:attr=[placeholder="What needs to be done?"i]
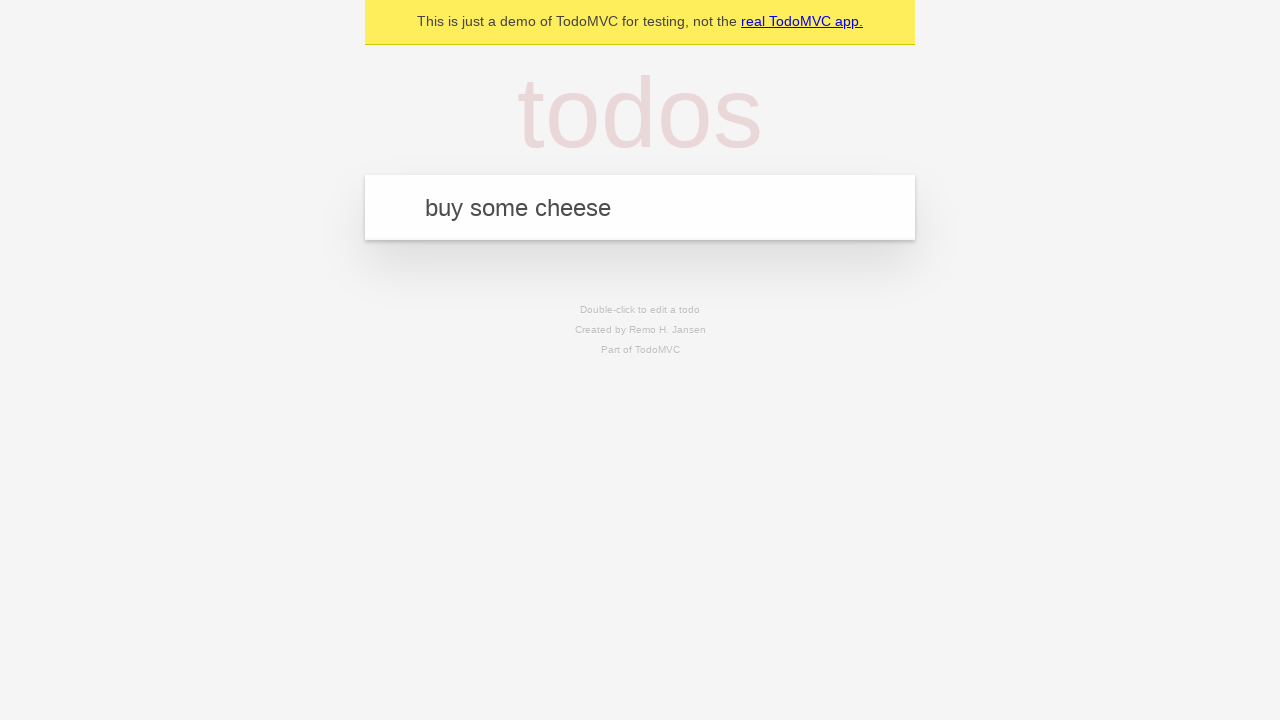

Pressed Enter to add todo 'buy some cheese' on internal:attr=[placeholder="What needs to be done?"i]
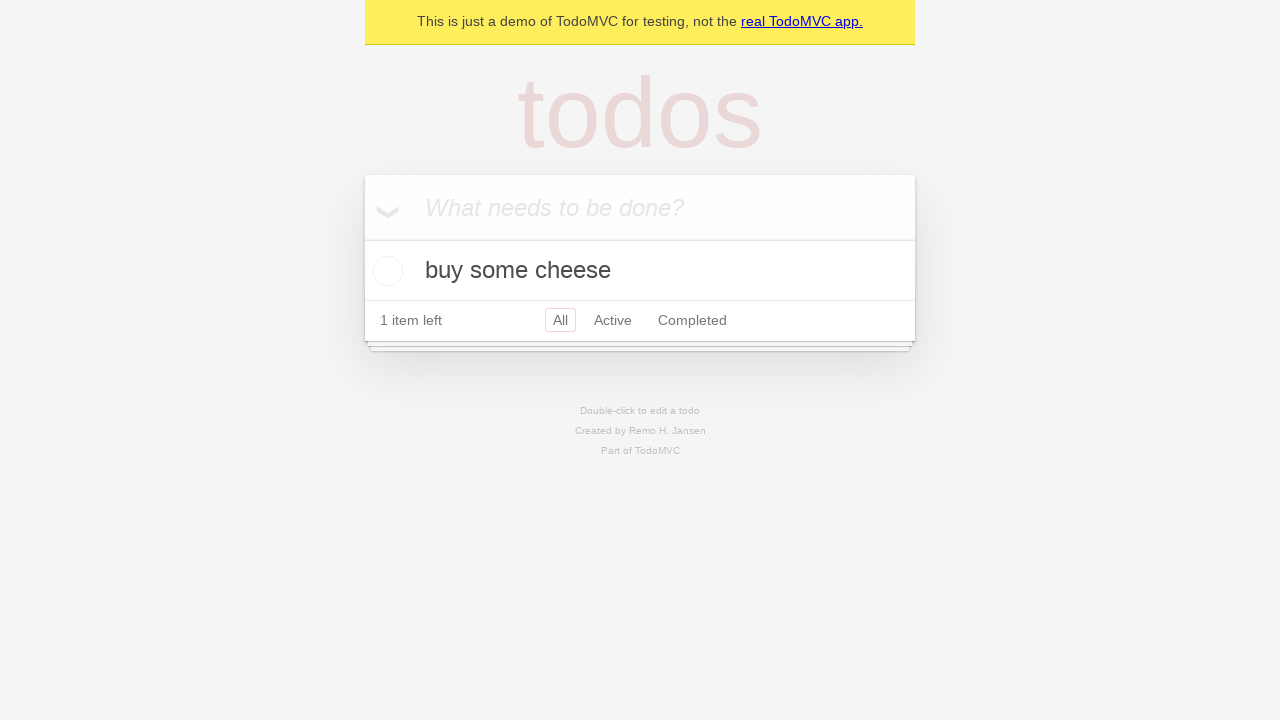

Filled todo input with 'feed the cat' on internal:attr=[placeholder="What needs to be done?"i]
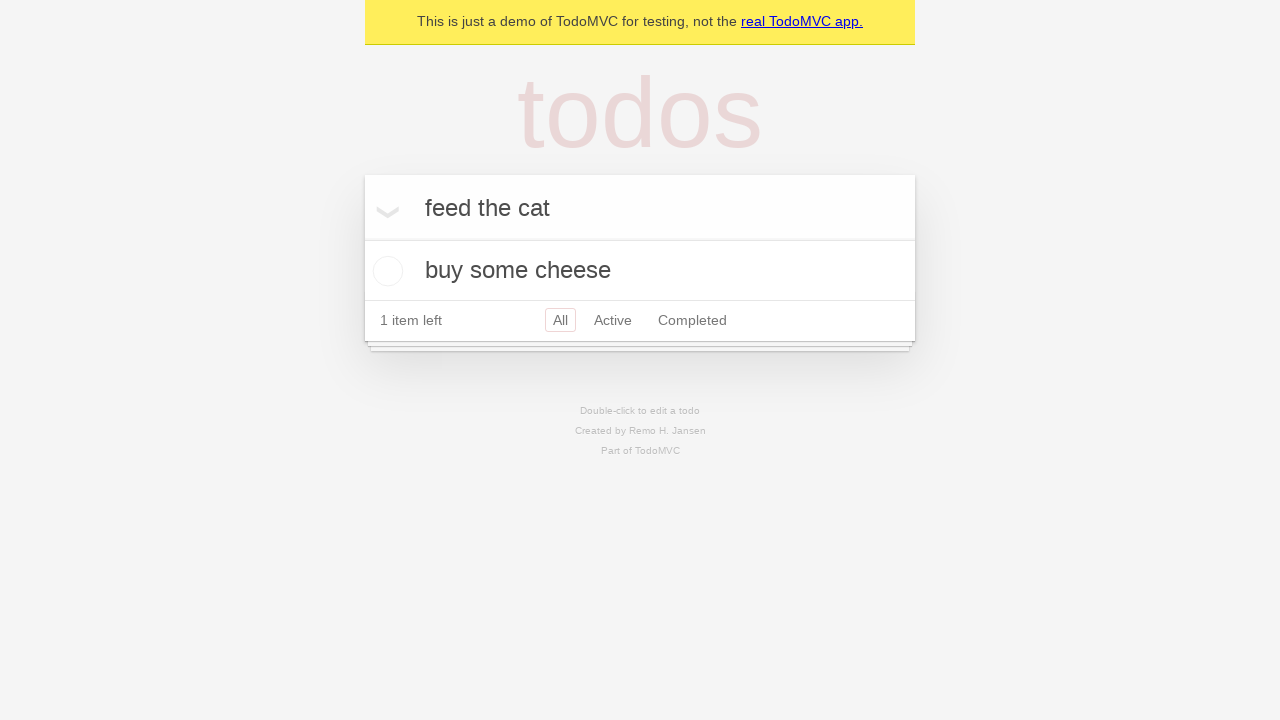

Pressed Enter to add todo 'feed the cat' on internal:attr=[placeholder="What needs to be done?"i]
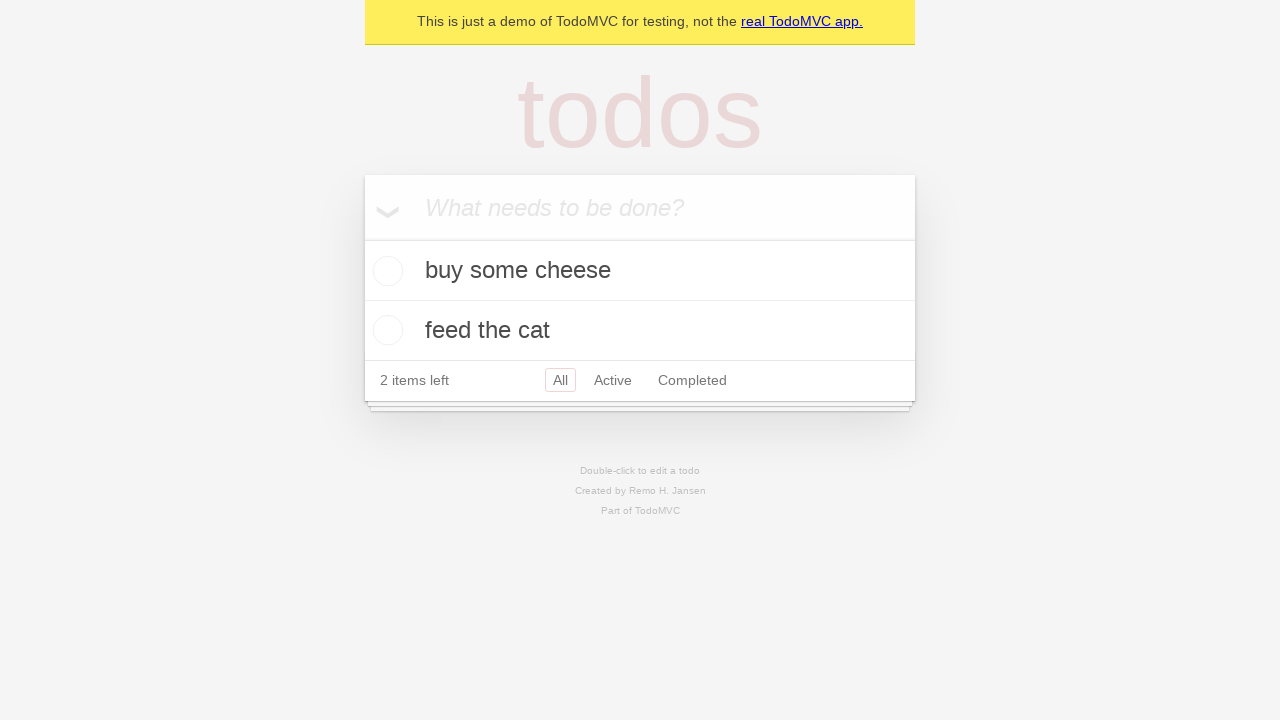

Filled todo input with 'book a doctors appointment' on internal:attr=[placeholder="What needs to be done?"i]
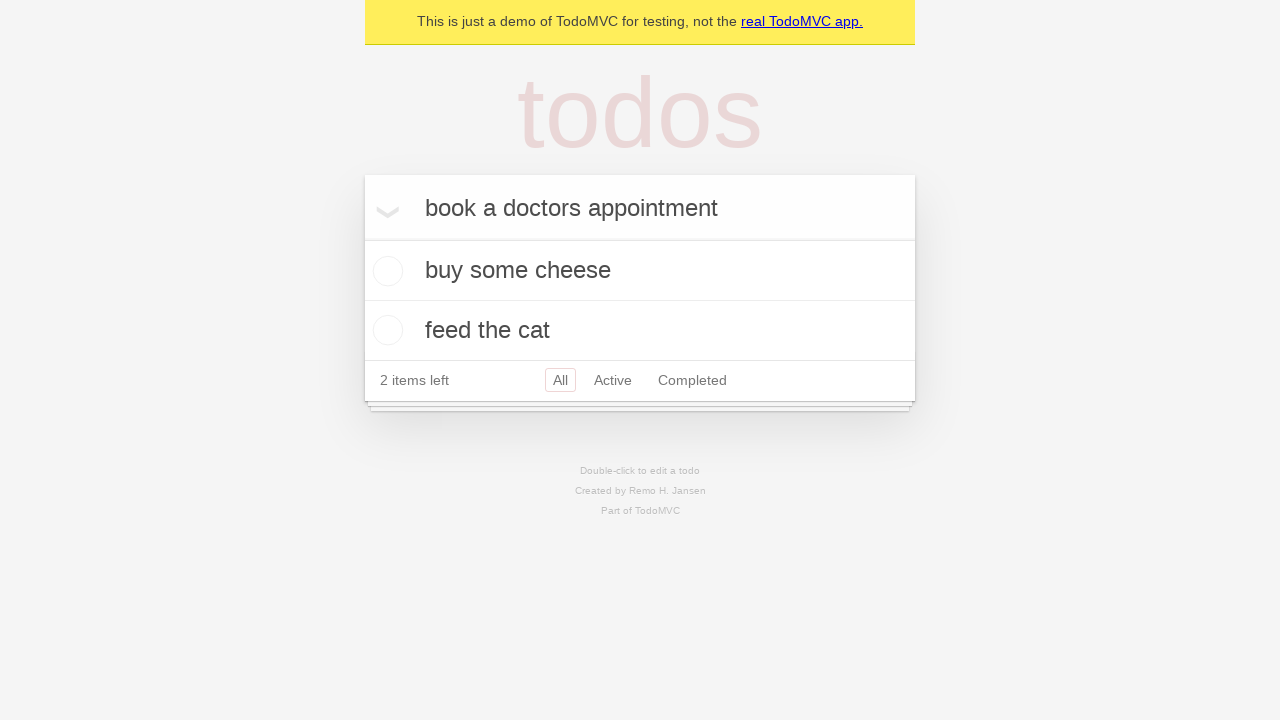

Pressed Enter to add todo 'book a doctors appointment' on internal:attr=[placeholder="What needs to be done?"i]
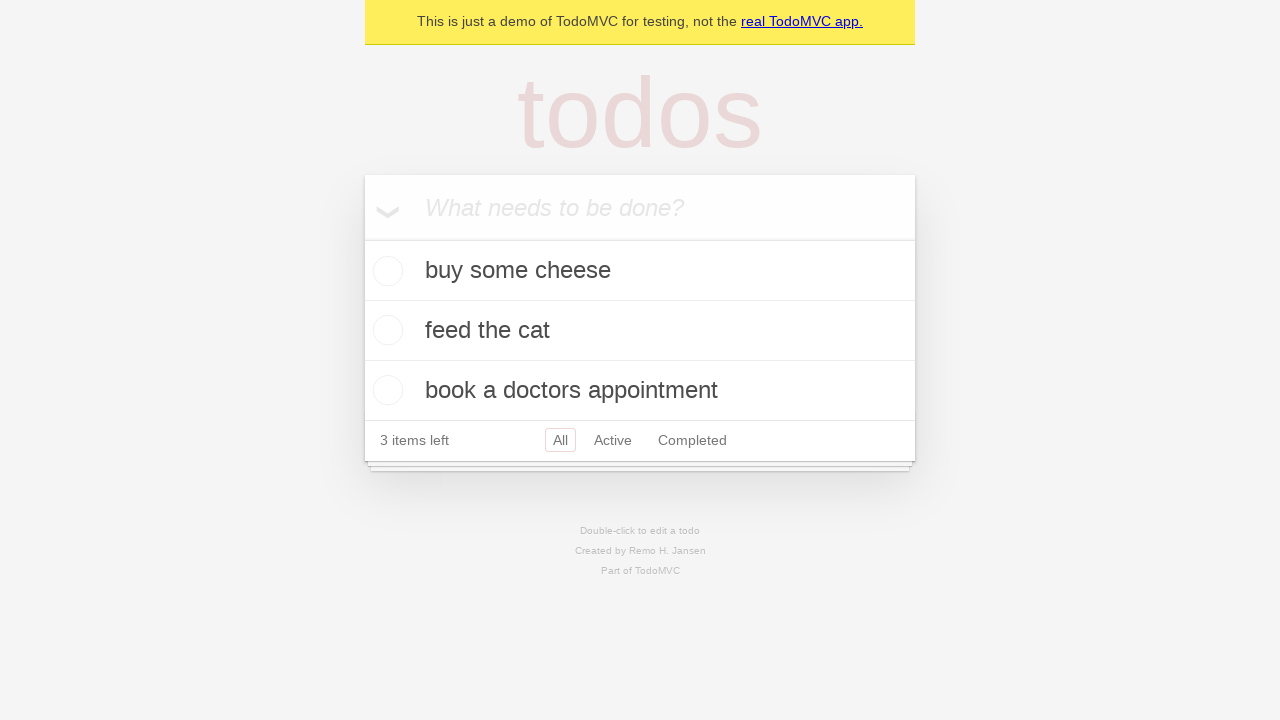

Waited for all 3 todo items to be added to the list
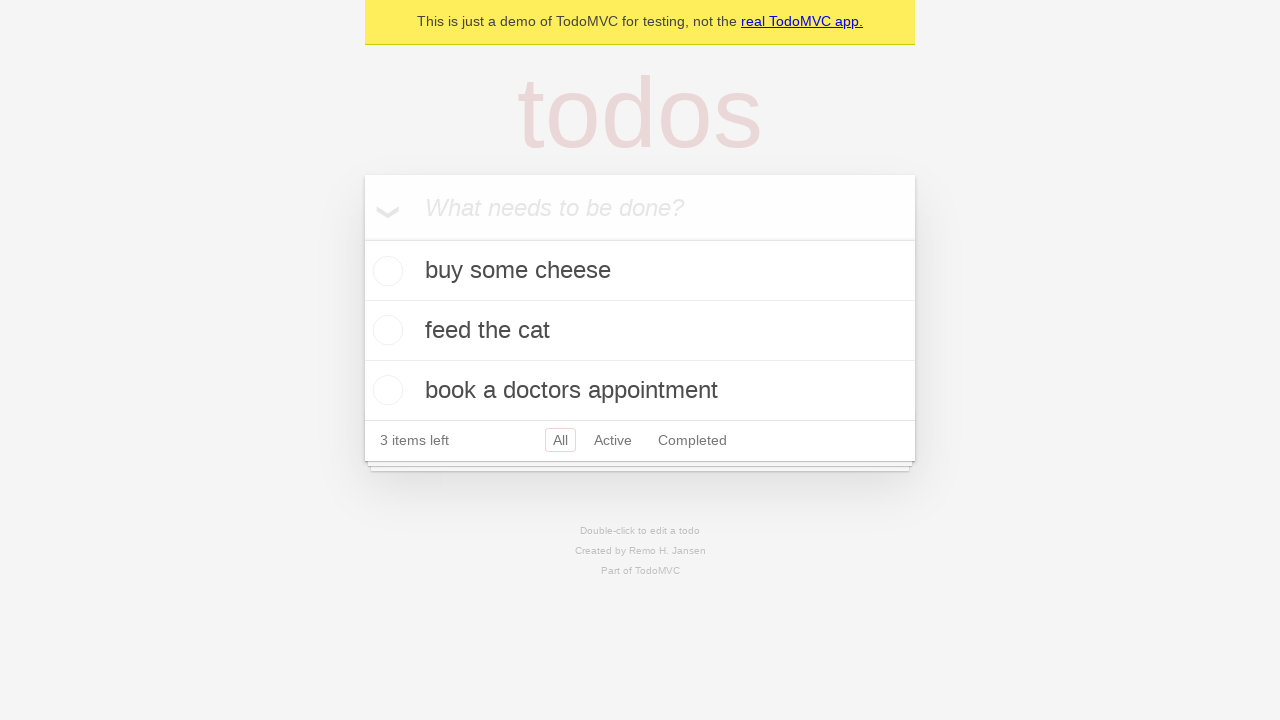

Clicked the 'Mark all as complete' toggle checkbox at (362, 238) on internal:label="Mark all as complete"i
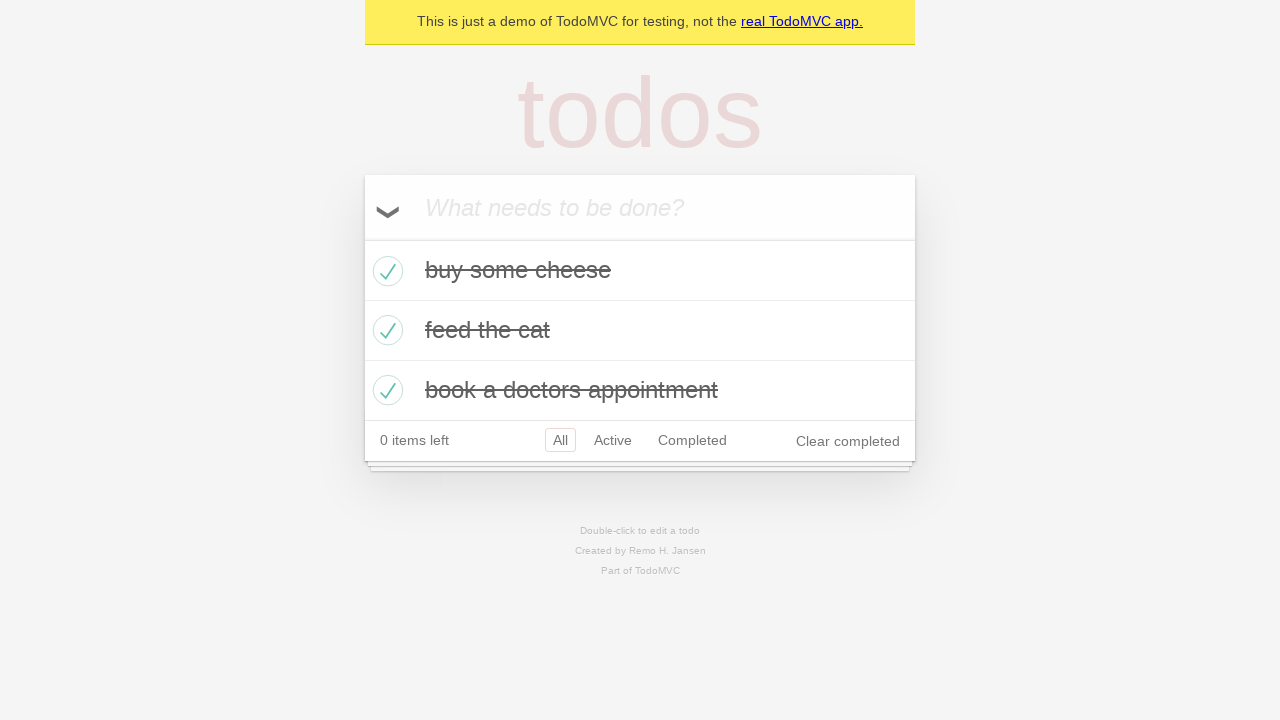

All todo items marked as completed
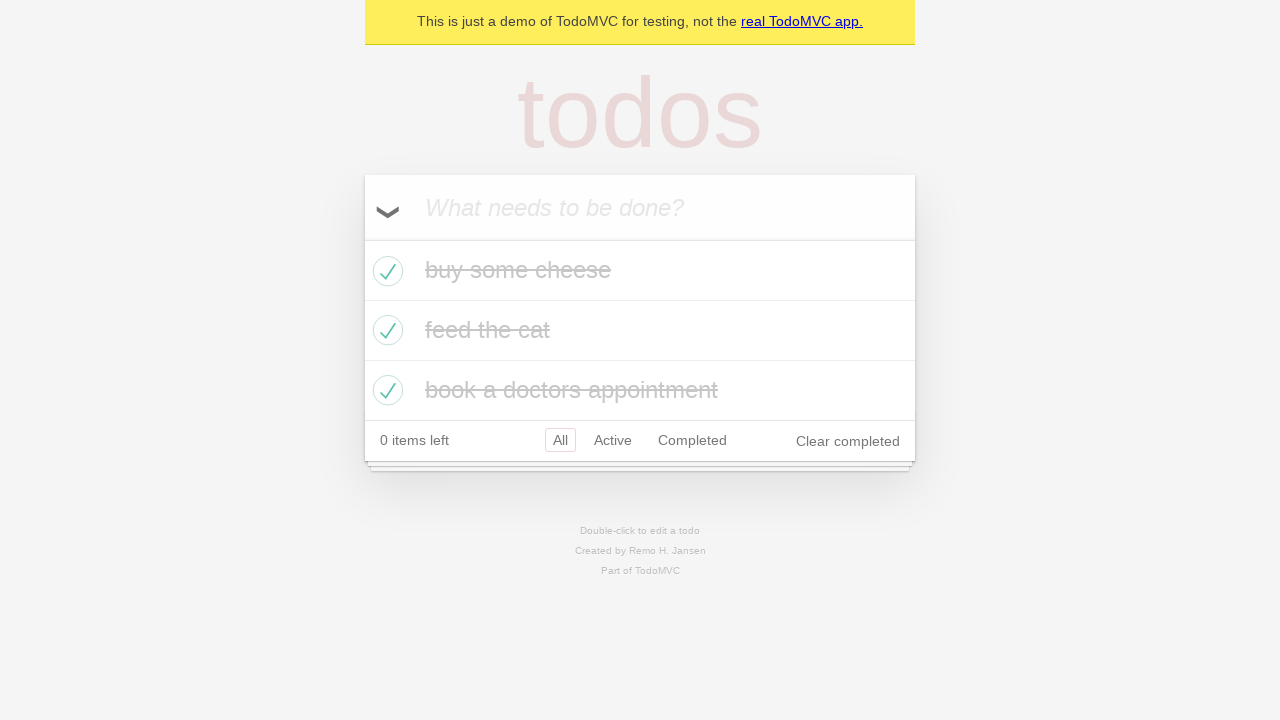

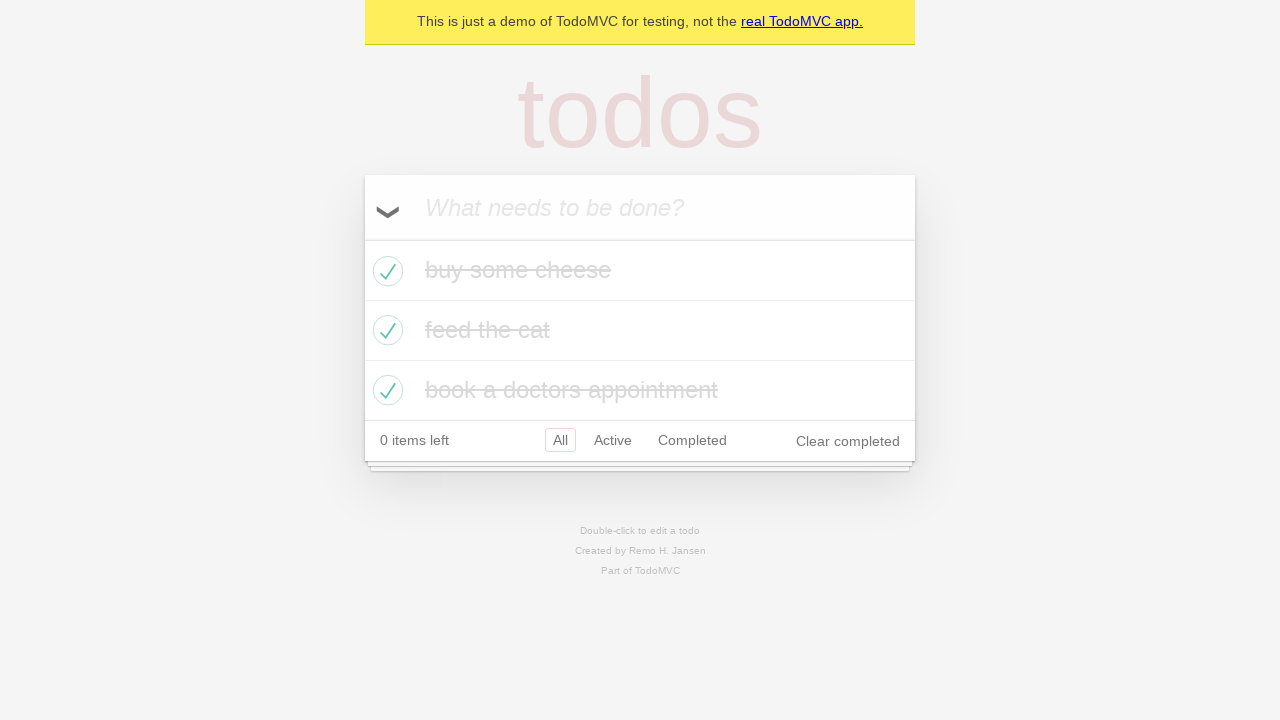